Opens a new window, then navigates back to verify the original page title is still "The Internet"

Starting URL: https://the-internet.herokuapp.com/windows

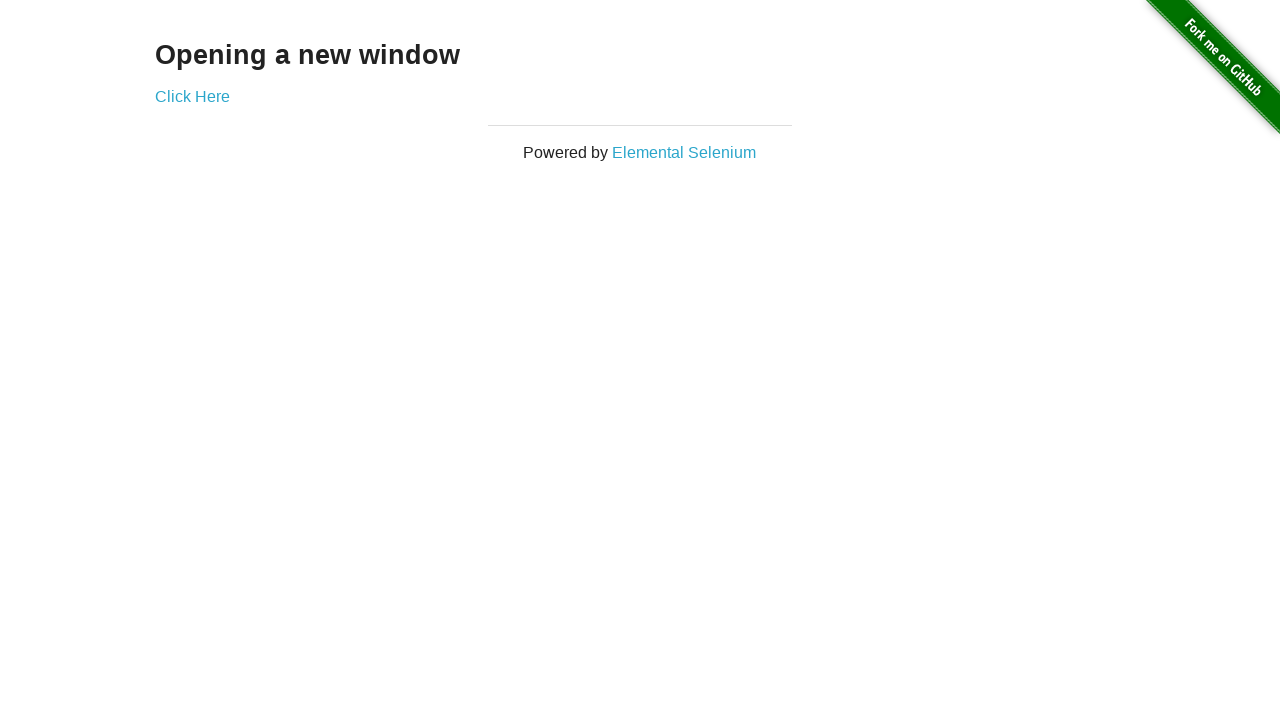

Clicked 'Click Here' link to open new window at (192, 96) on xpath=//a[text()='Click Here']
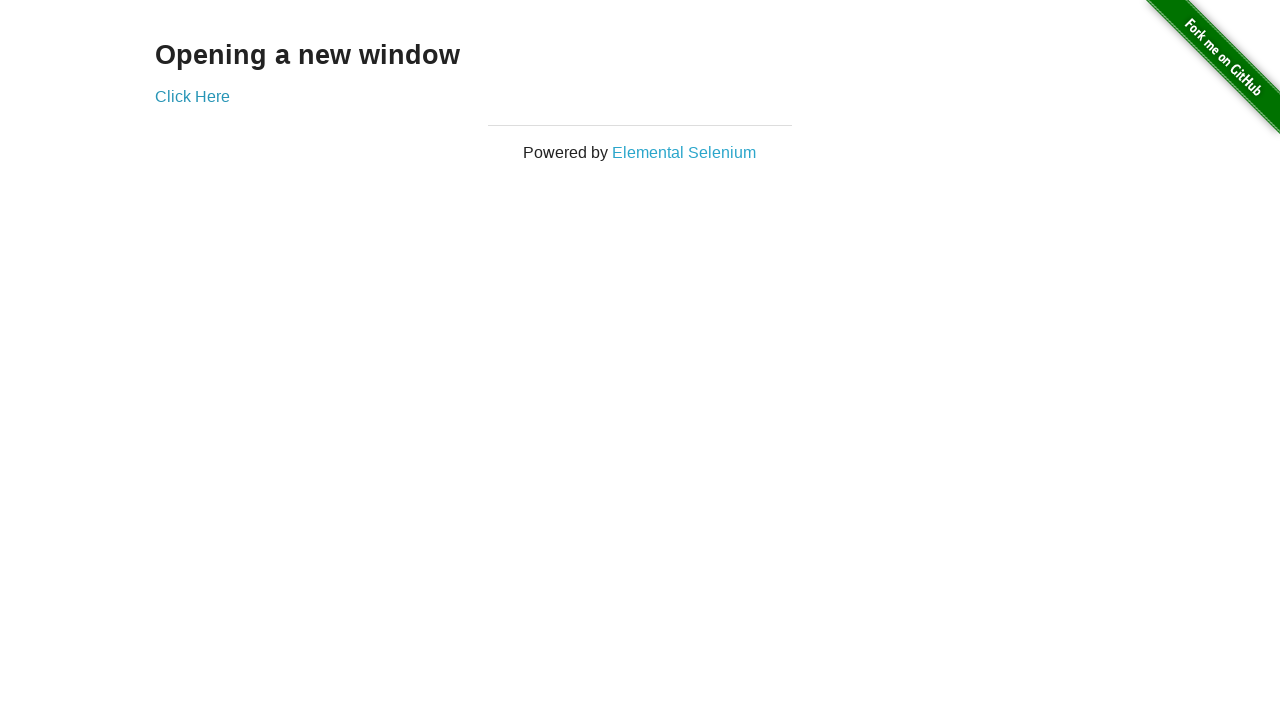

New page opened and loaded
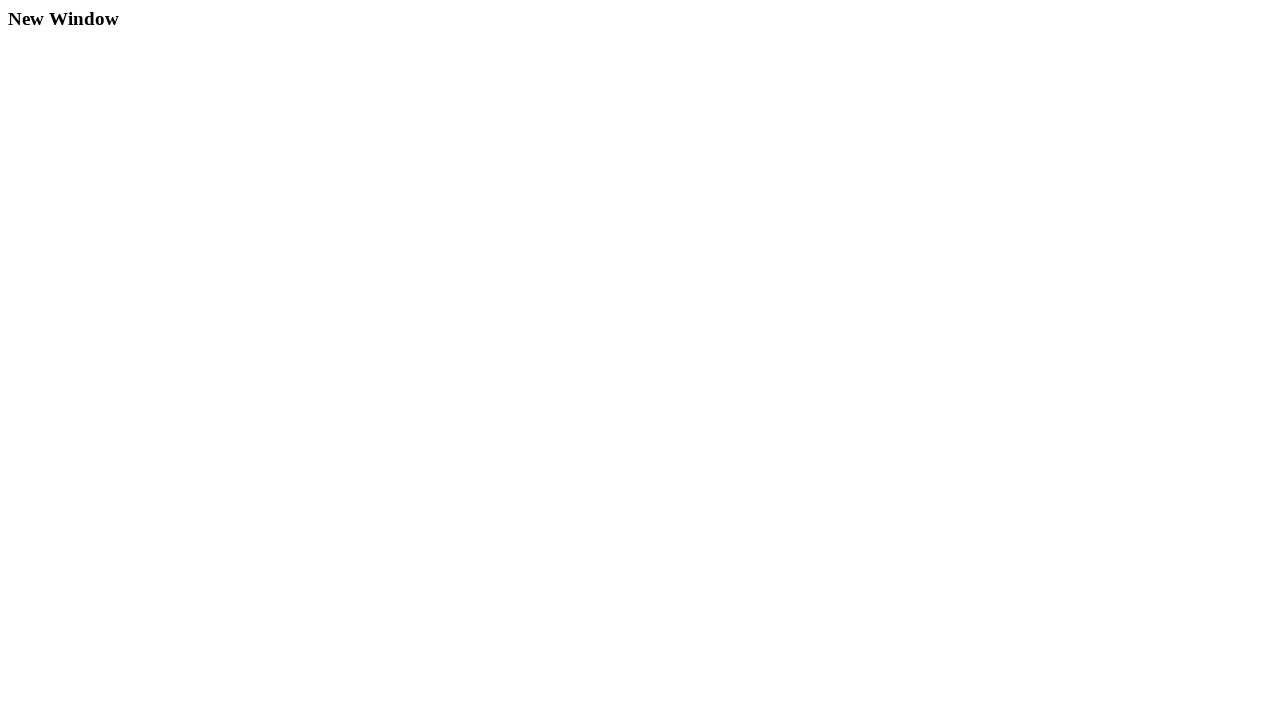

Closed the new window
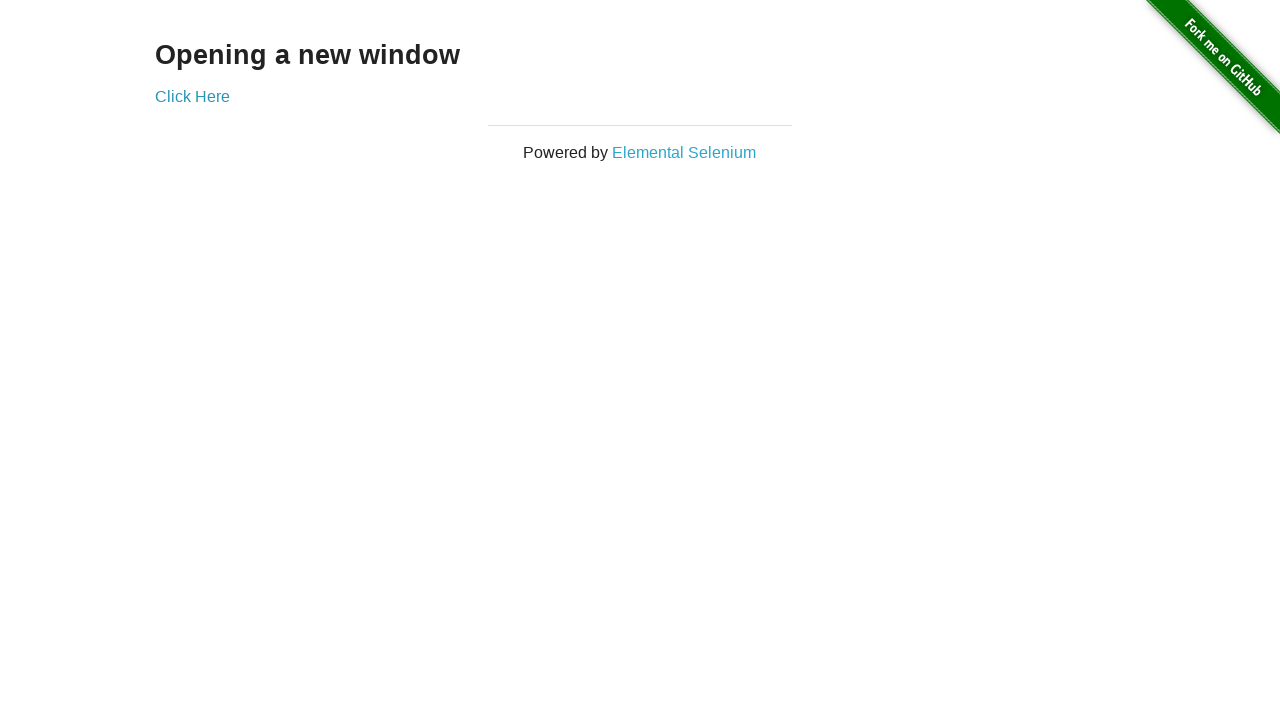

Verified original page title is 'The Internet'
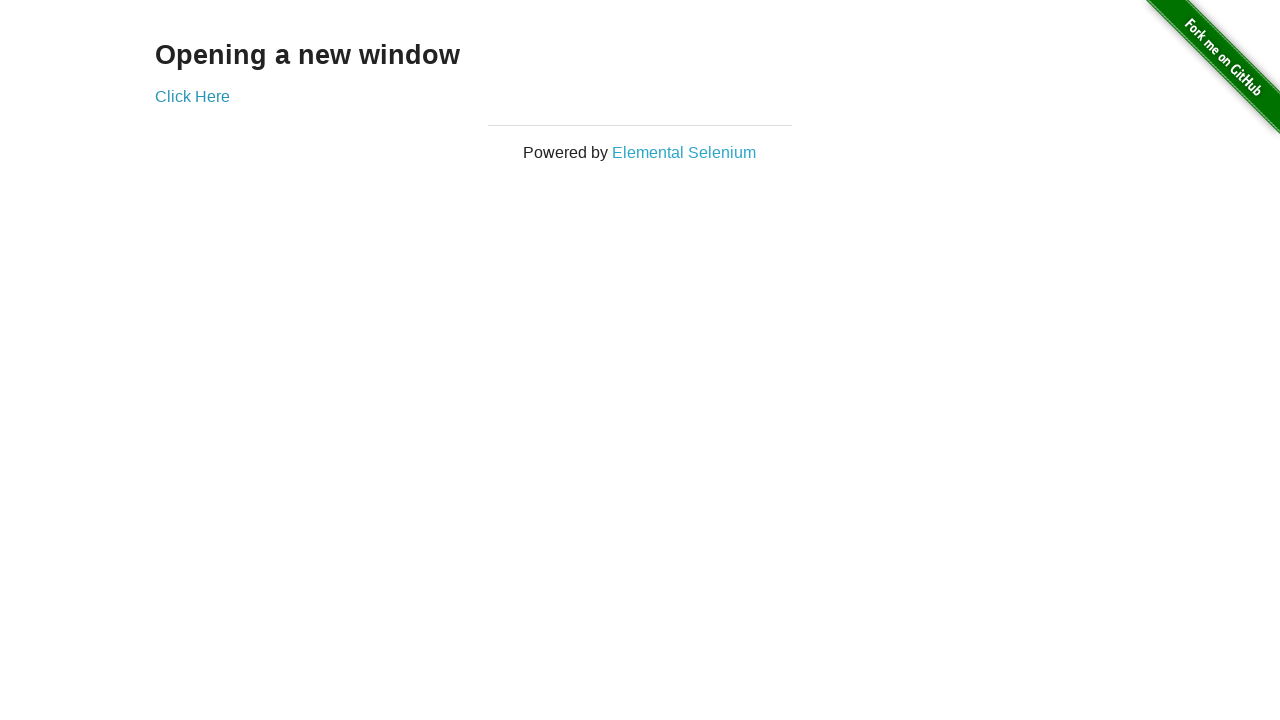

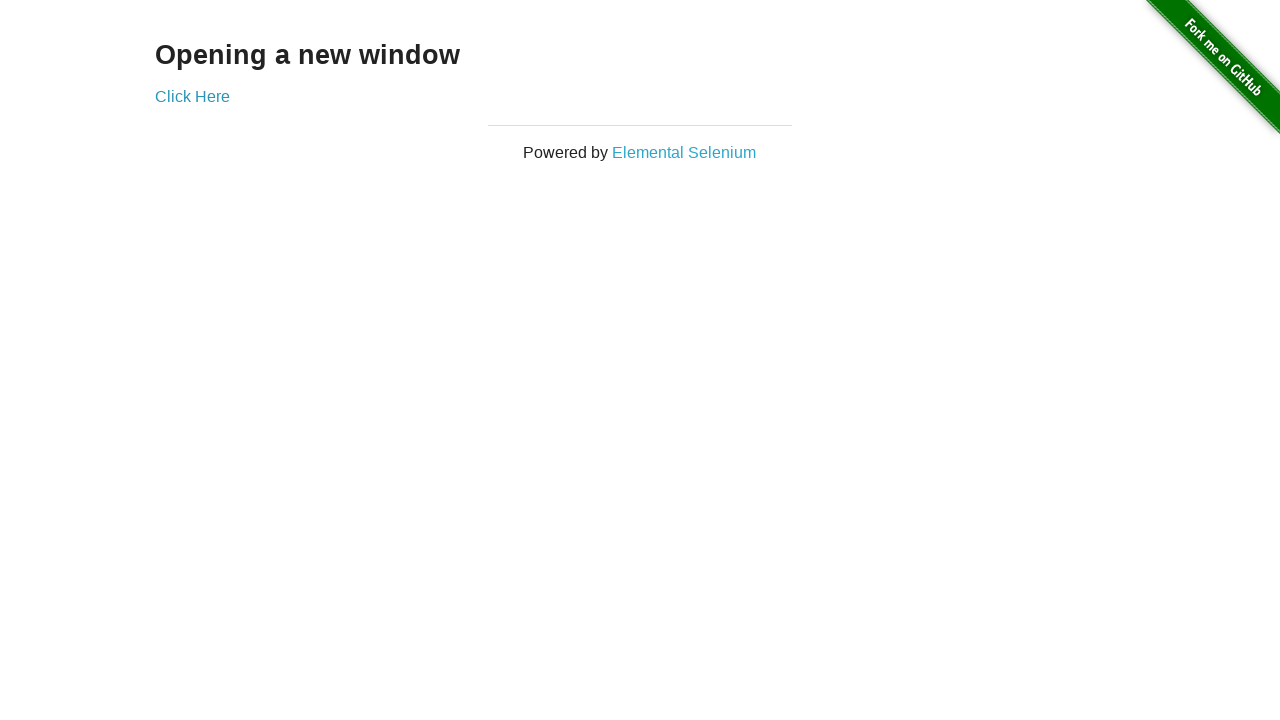